Tests CSS selector practice by clicking multiple buttons on a practice page and verifying the result messages are displayed correctly.

Starting URL: https://www.practice-ucodeacademy.com/multiple_buttons

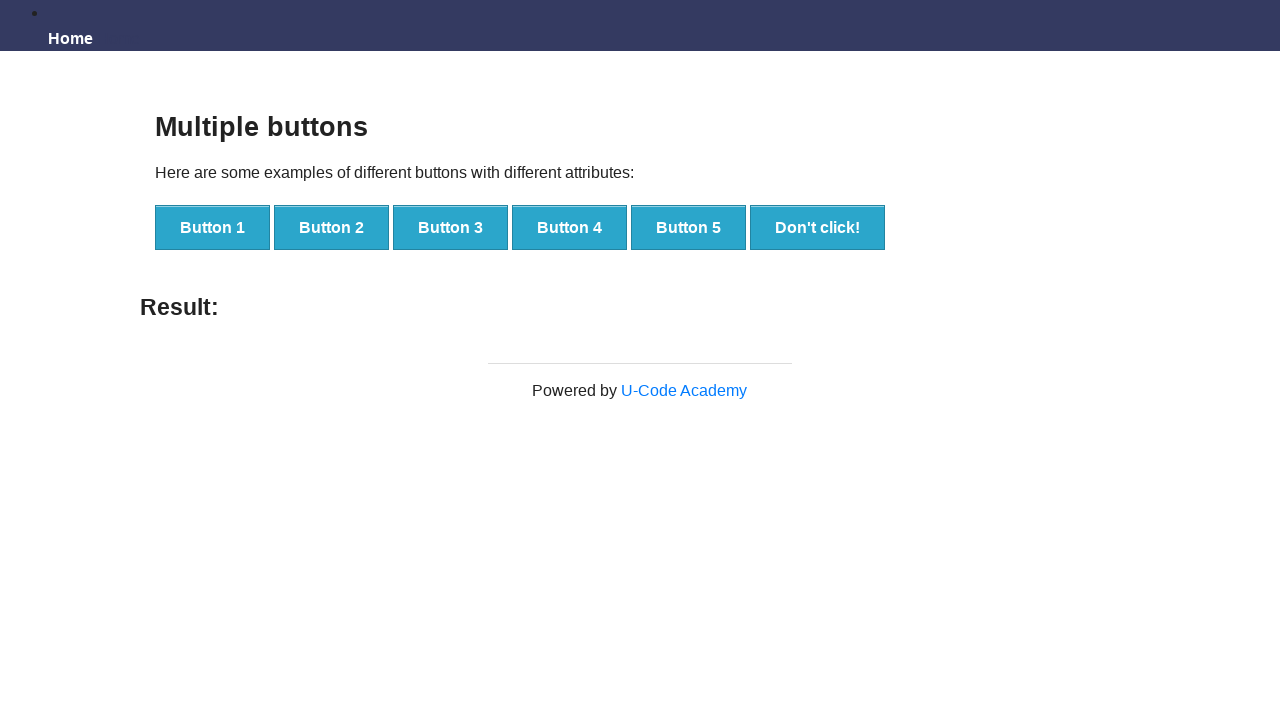

Clicked button 1 using CSS selector at (212, 228) on button[onclick='button1()']
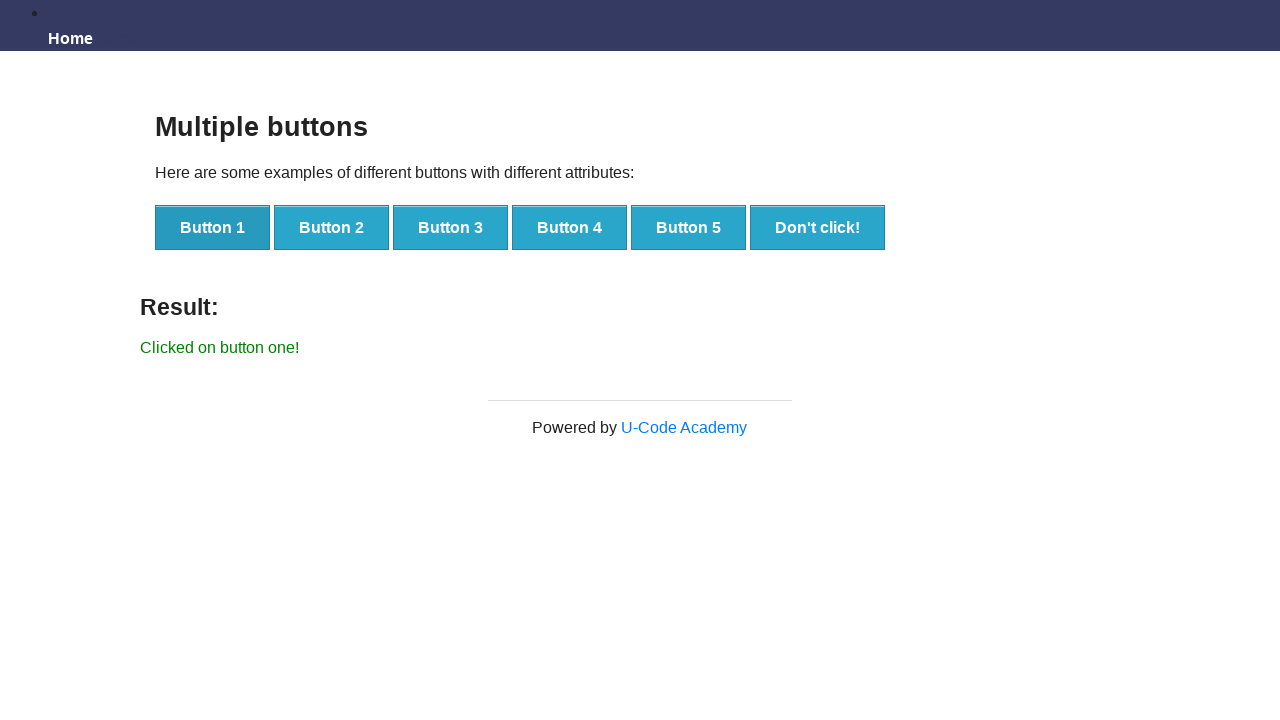

Result message appeared after clicking button 1
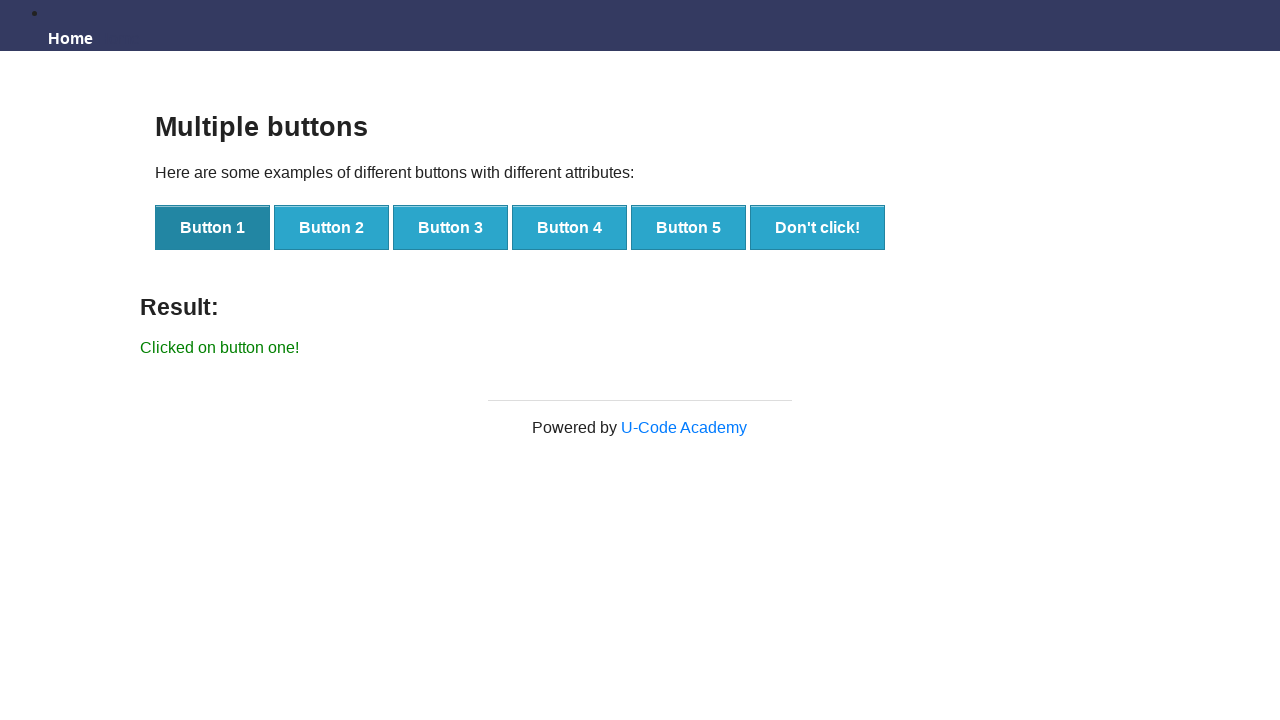

Retrieved result text: Clicked on button one!
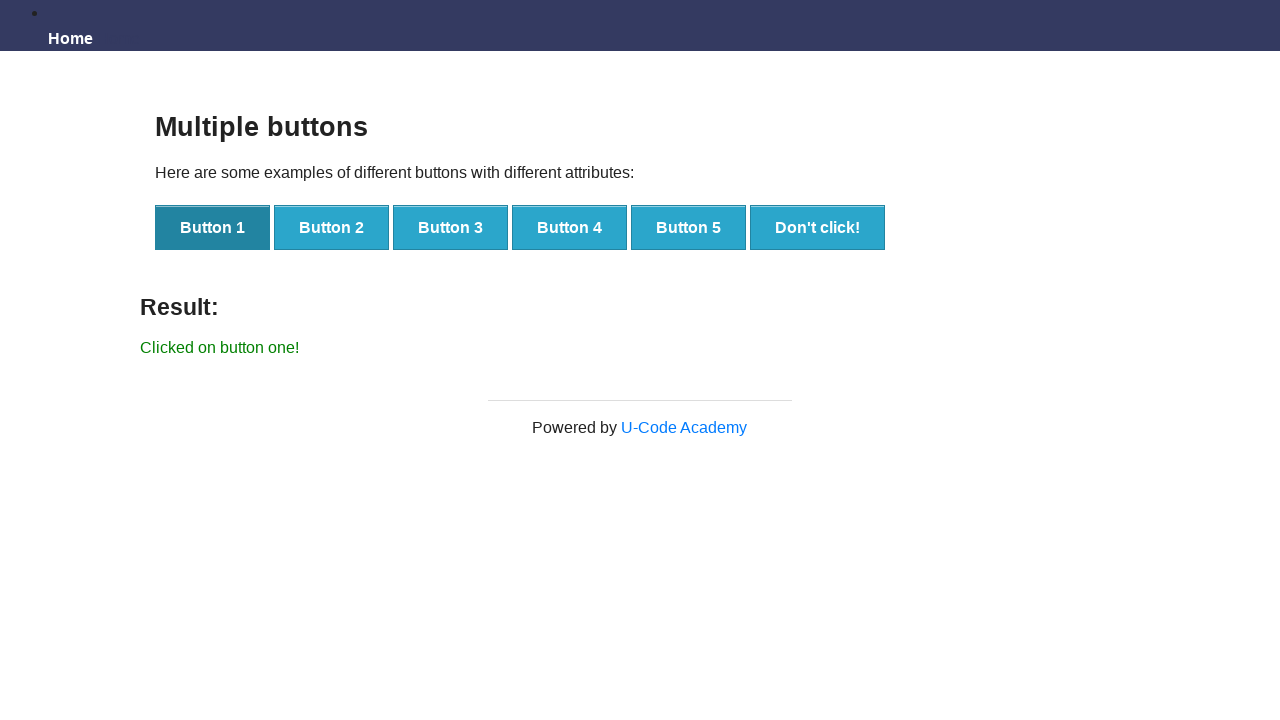

Clicked button 2 using CSS selector at (332, 228) on button[onclick='button2()']
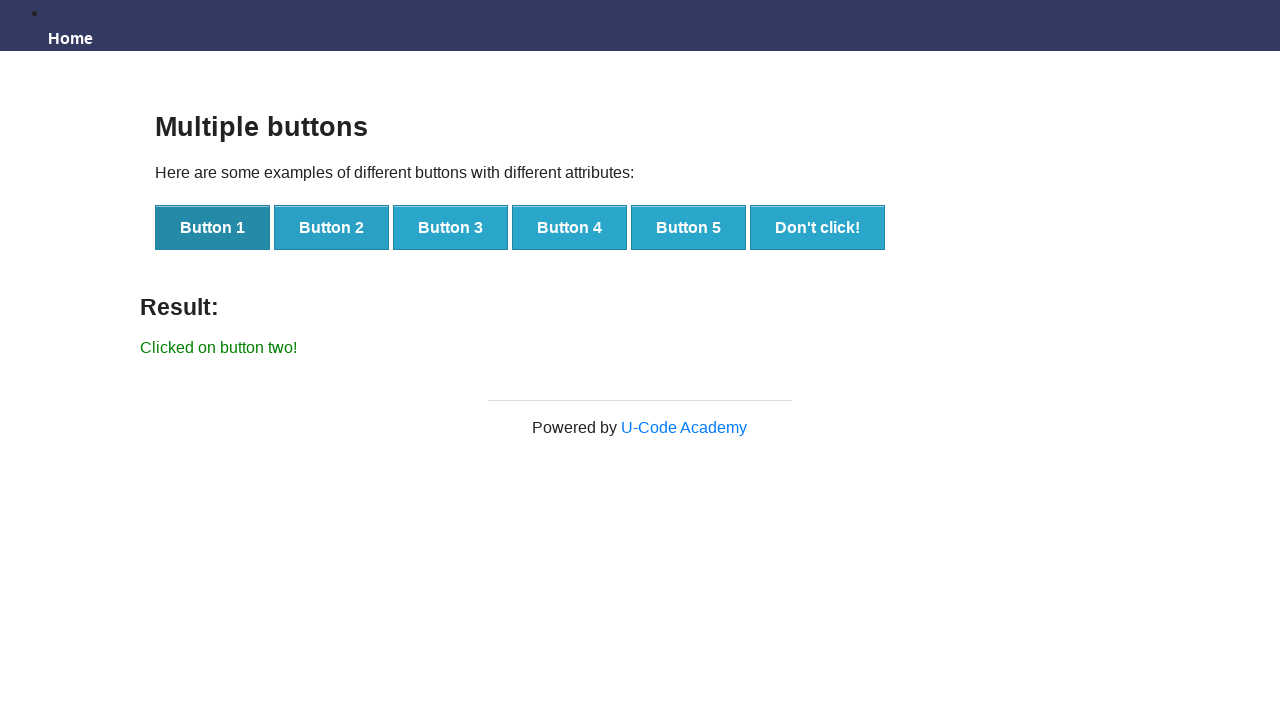

Retrieved result text from button 2: Clicked on button two!
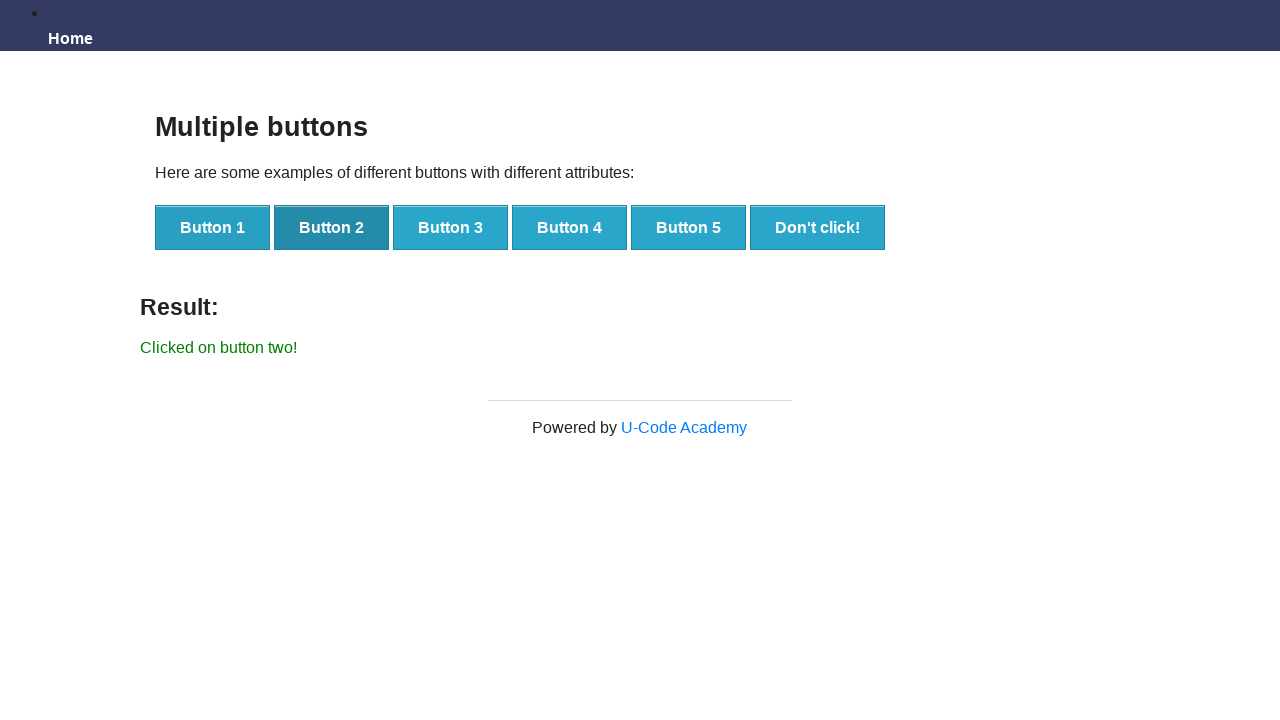

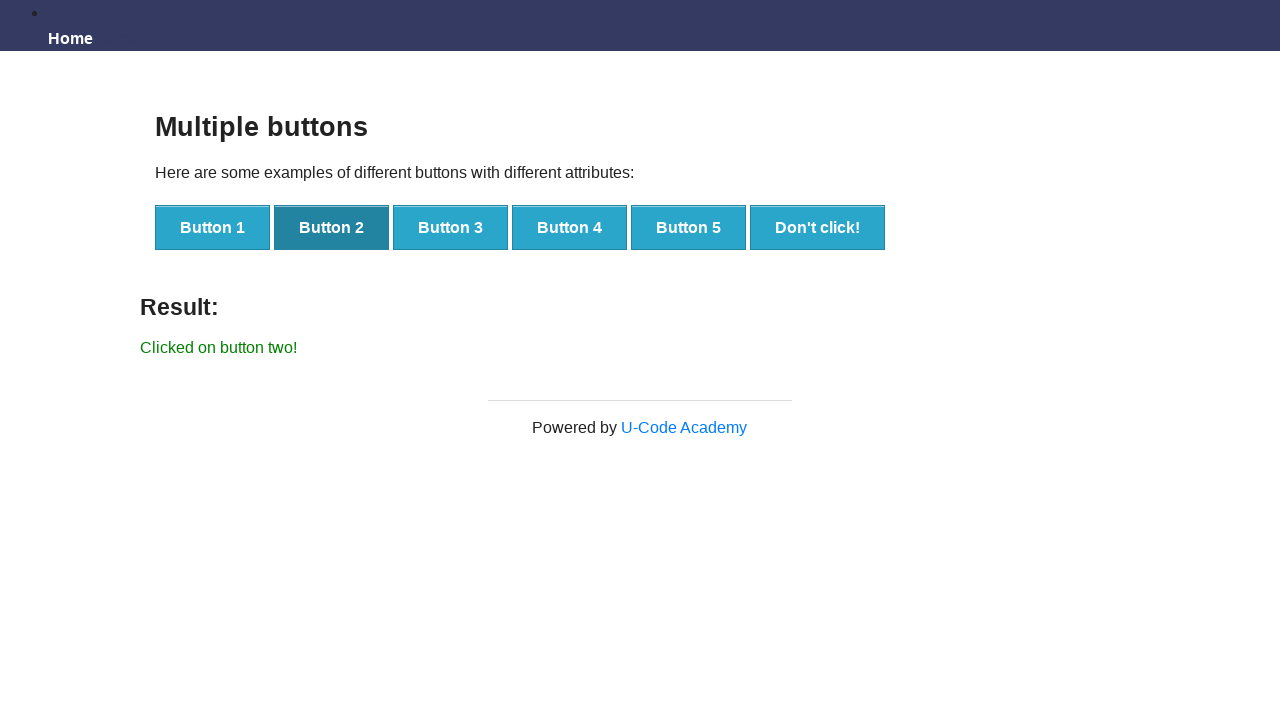